Checks if a button element is enabled on the page

Starting URL: https://www.selenium.dev/selenium/web/inputs.html

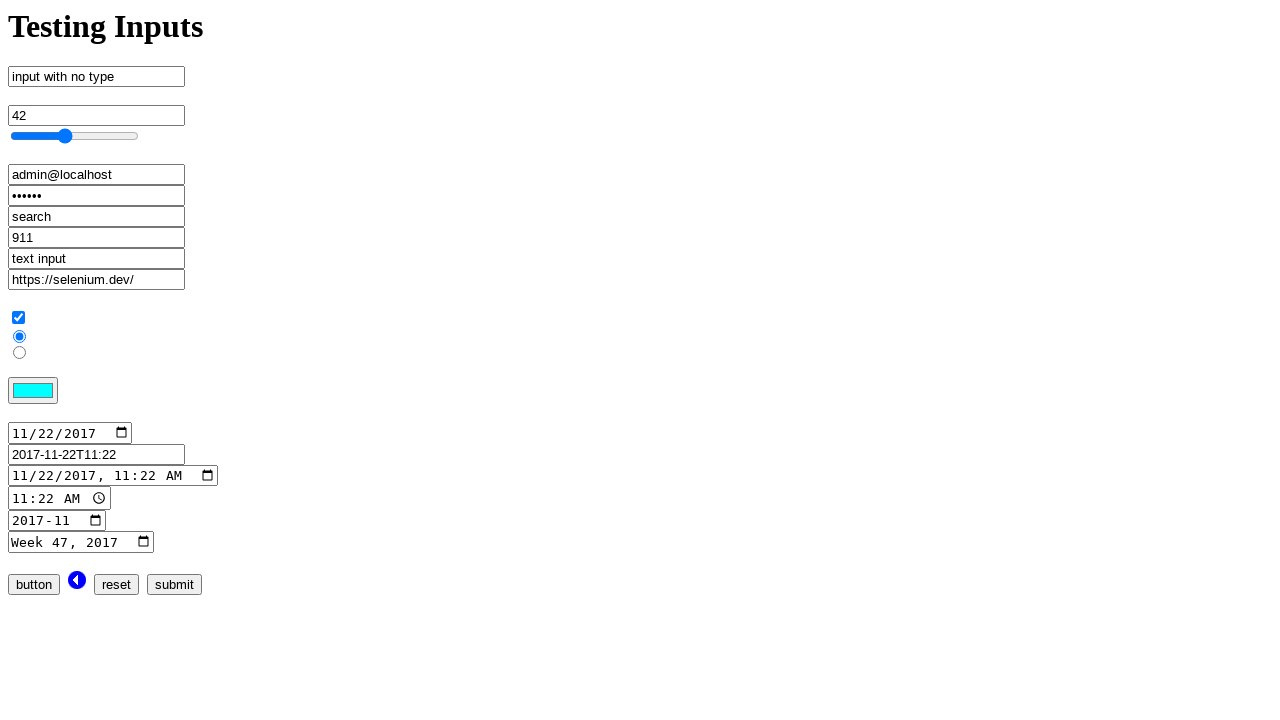

Checked if button input element is enabled
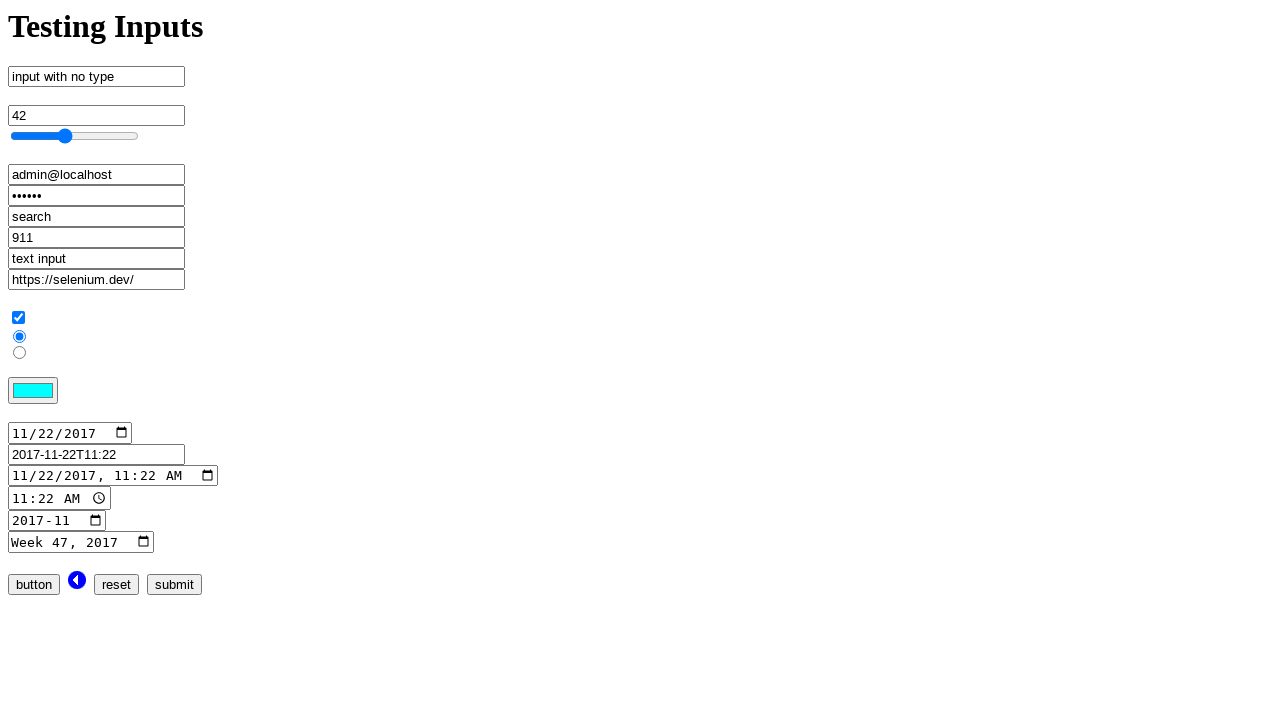

Assertion passed: button input is enabled
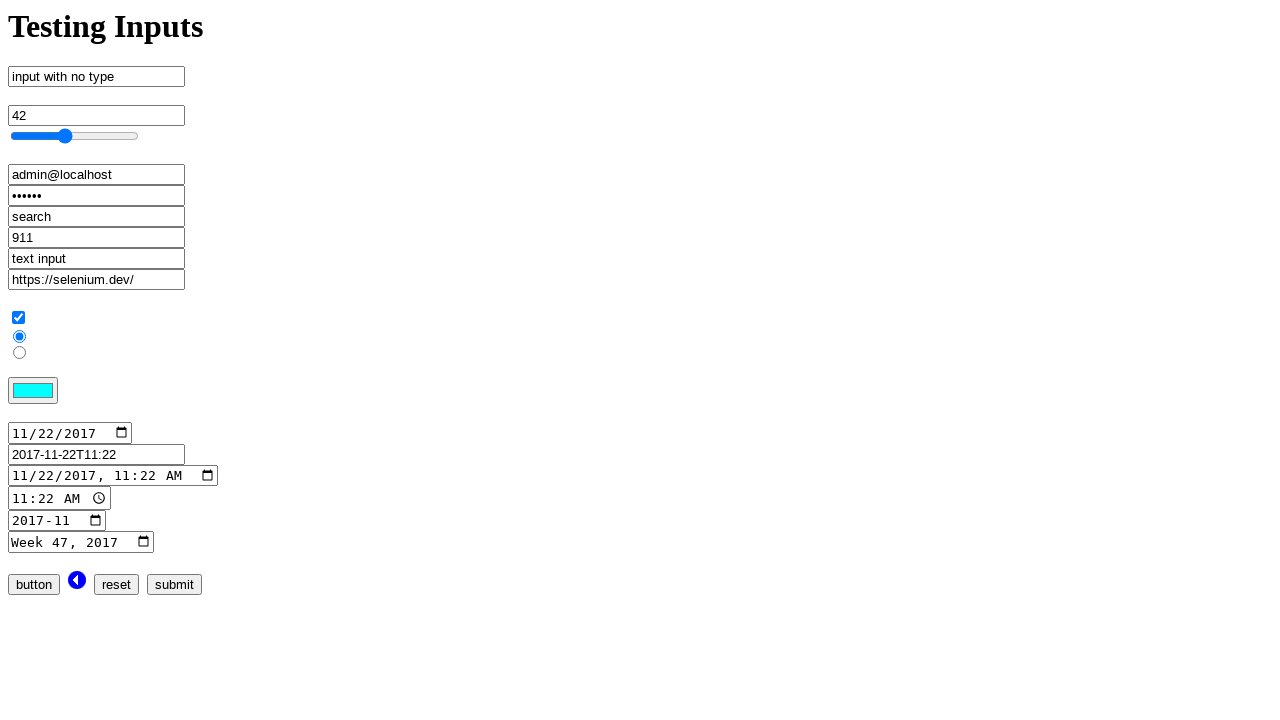

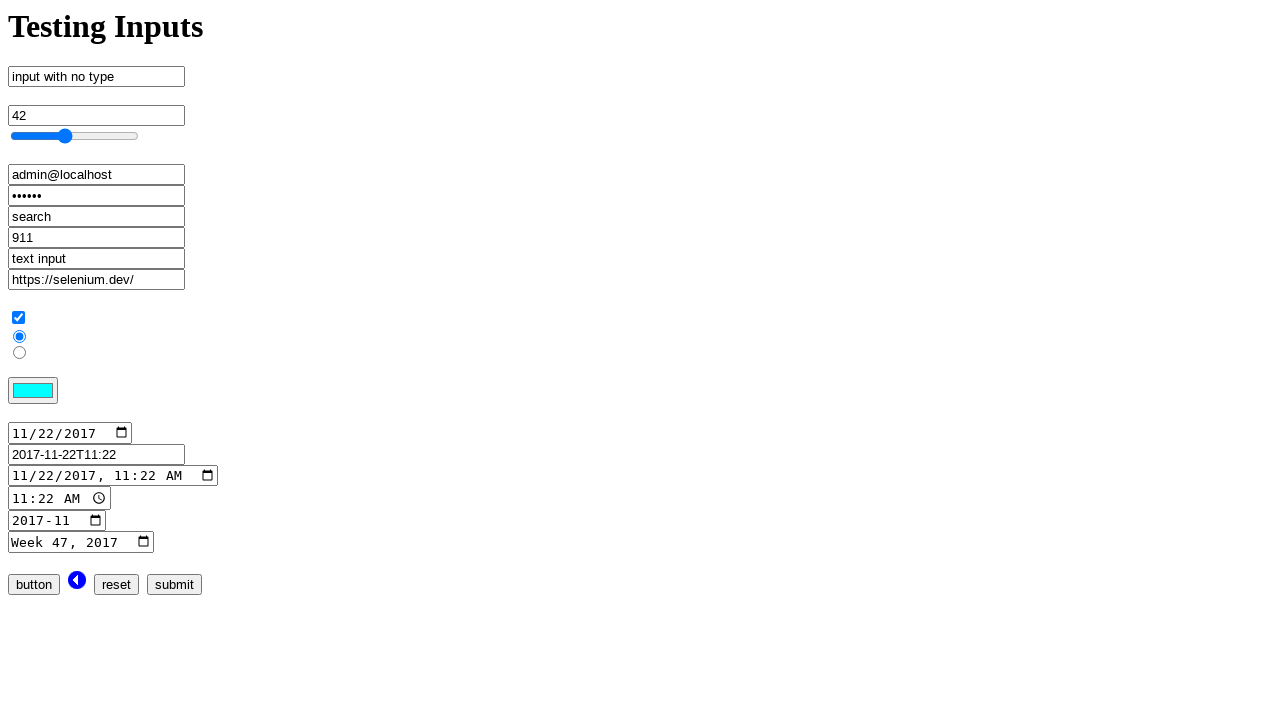